Solves a simple math problem by reading two numbers from the page, calculating their sum, and selecting the result from a dropdown menu

Starting URL: https://suninjuly.github.io/selects1.html

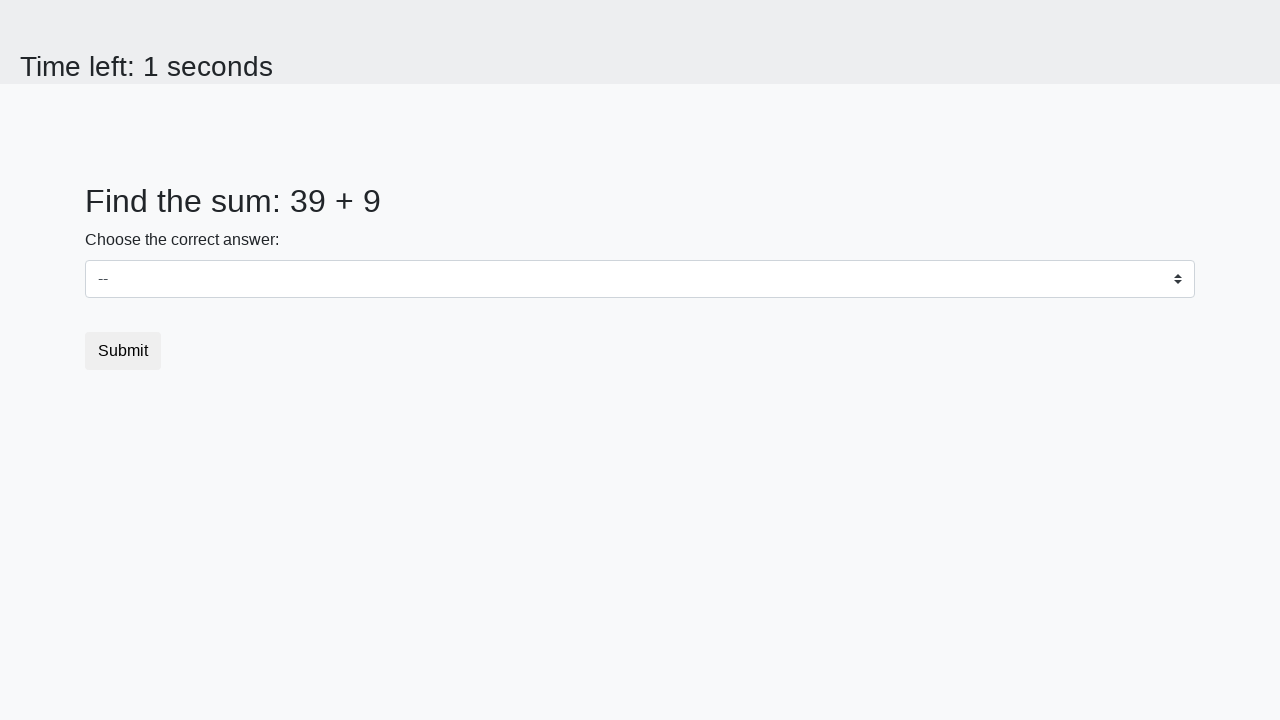

Retrieved first number from #num1 element
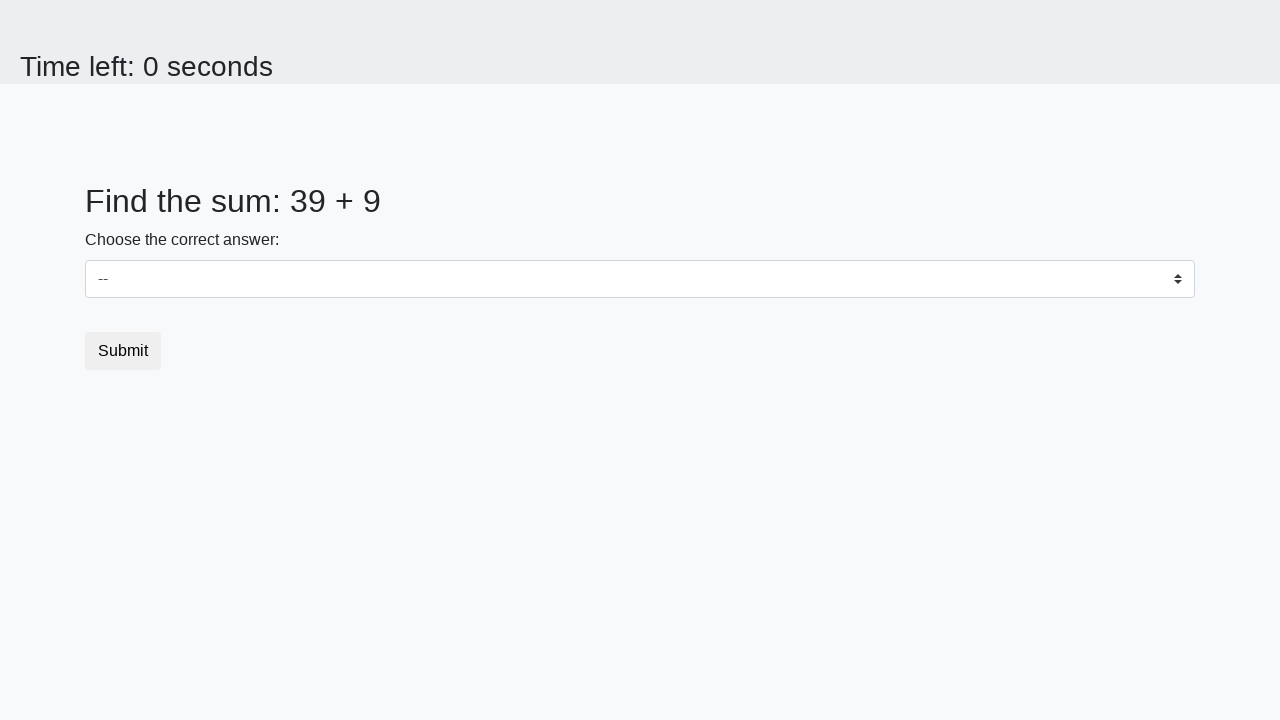

Converted first number to integer
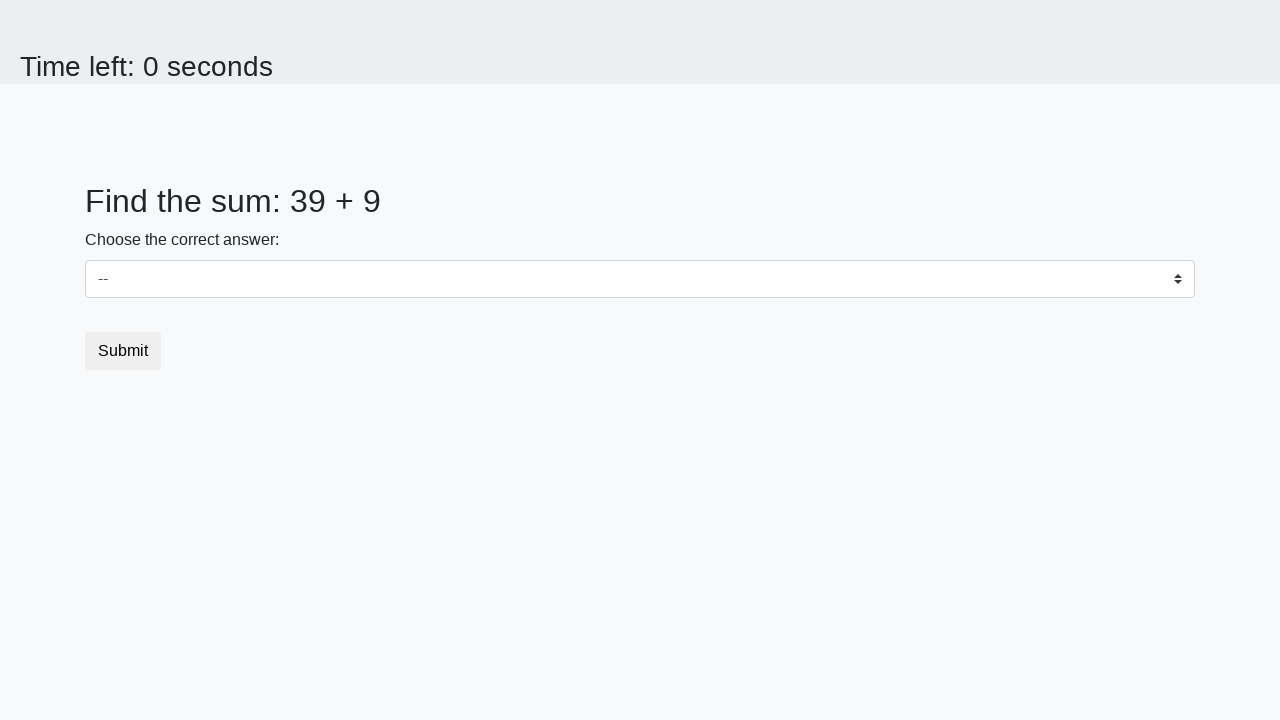

Retrieved second number from #num2 element
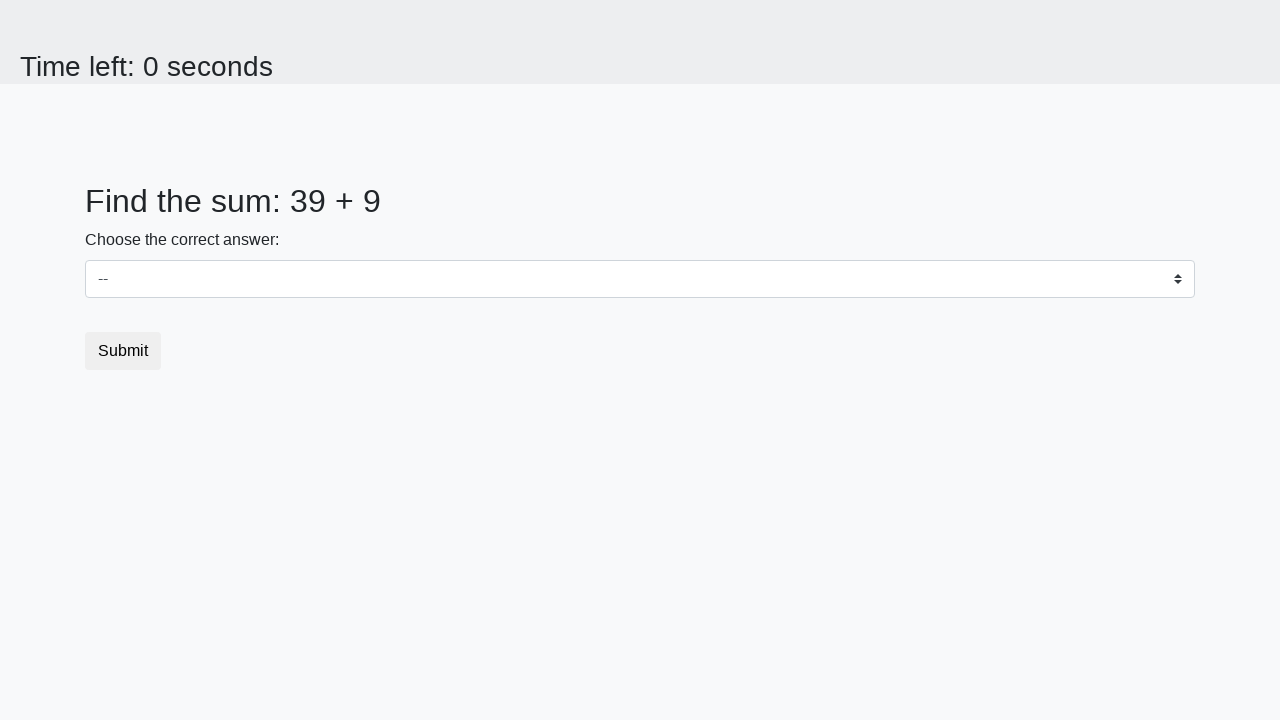

Converted second number to integer
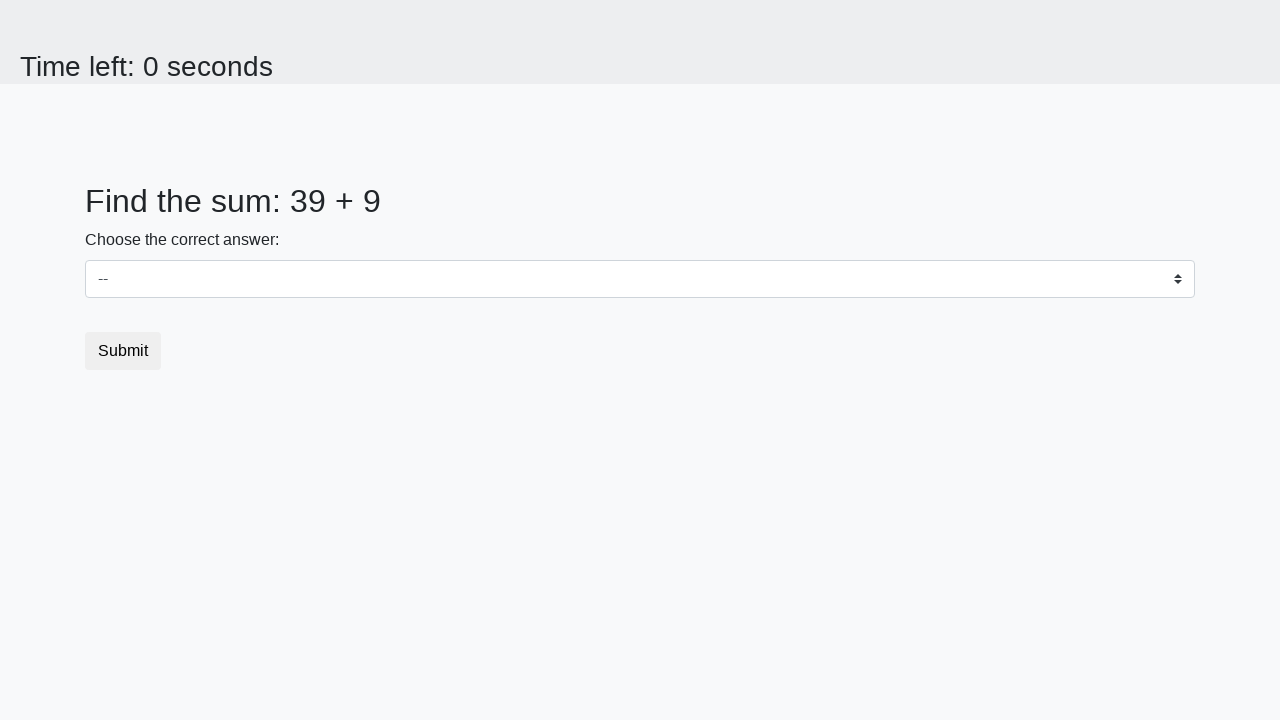

Calculated sum: 39 + 9 = 48
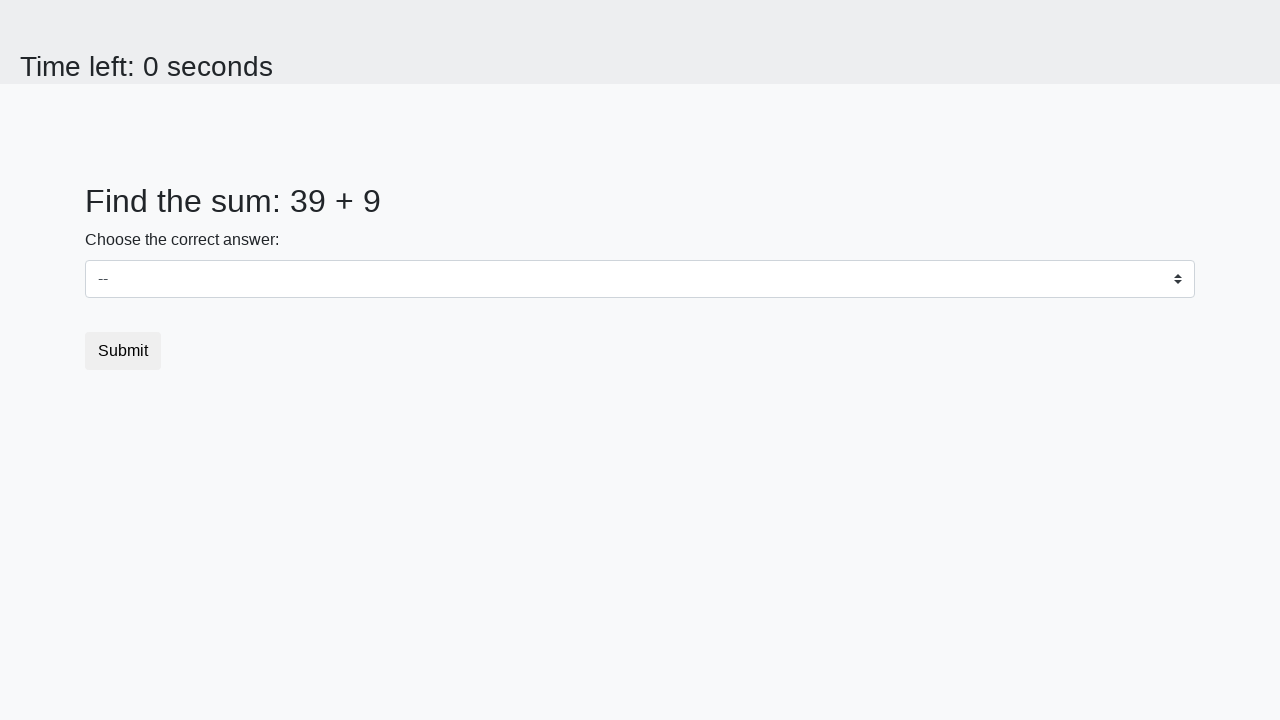

Selected result '48' from dropdown menu on select
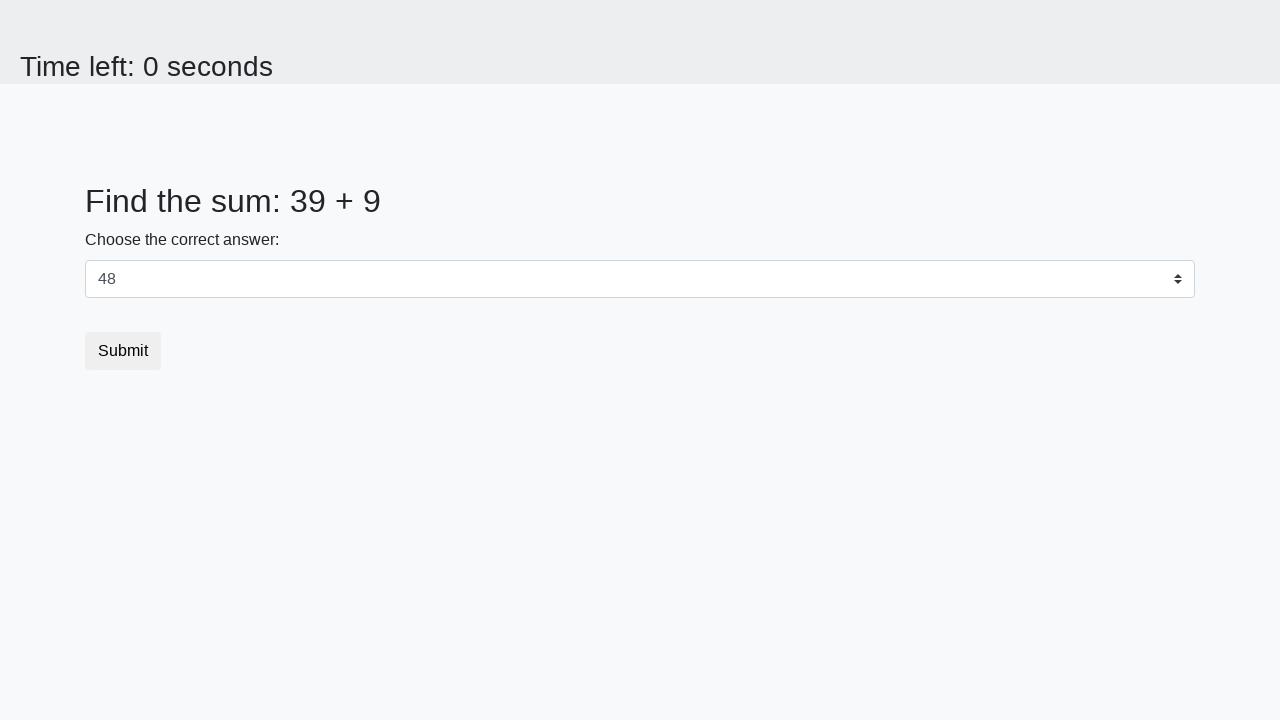

Clicked submit button at (123, 351) on .btn.btn-default
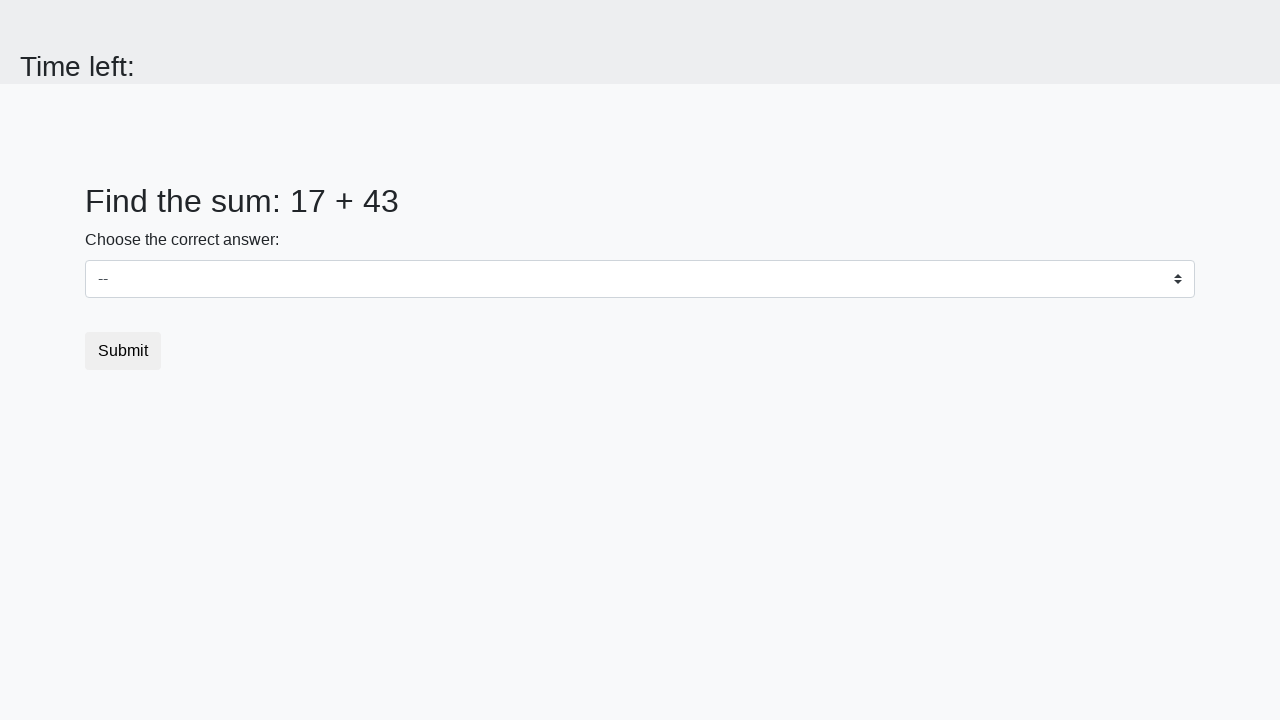

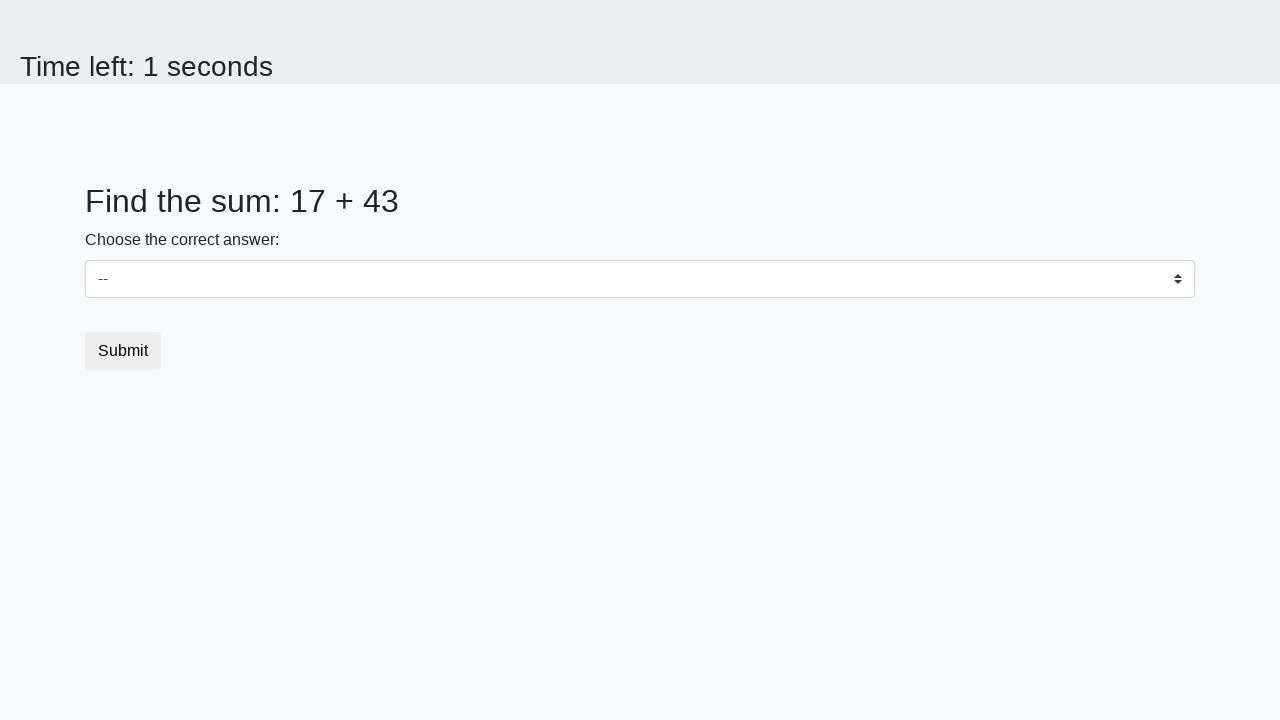